Tests multi-select dropdown functionality by checking if the dropdown supports multiple selections, selecting all available options one by one, and then deselecting all options.

Starting URL: https://syntaxprojects.com/basic-select-dropdown-demo.php

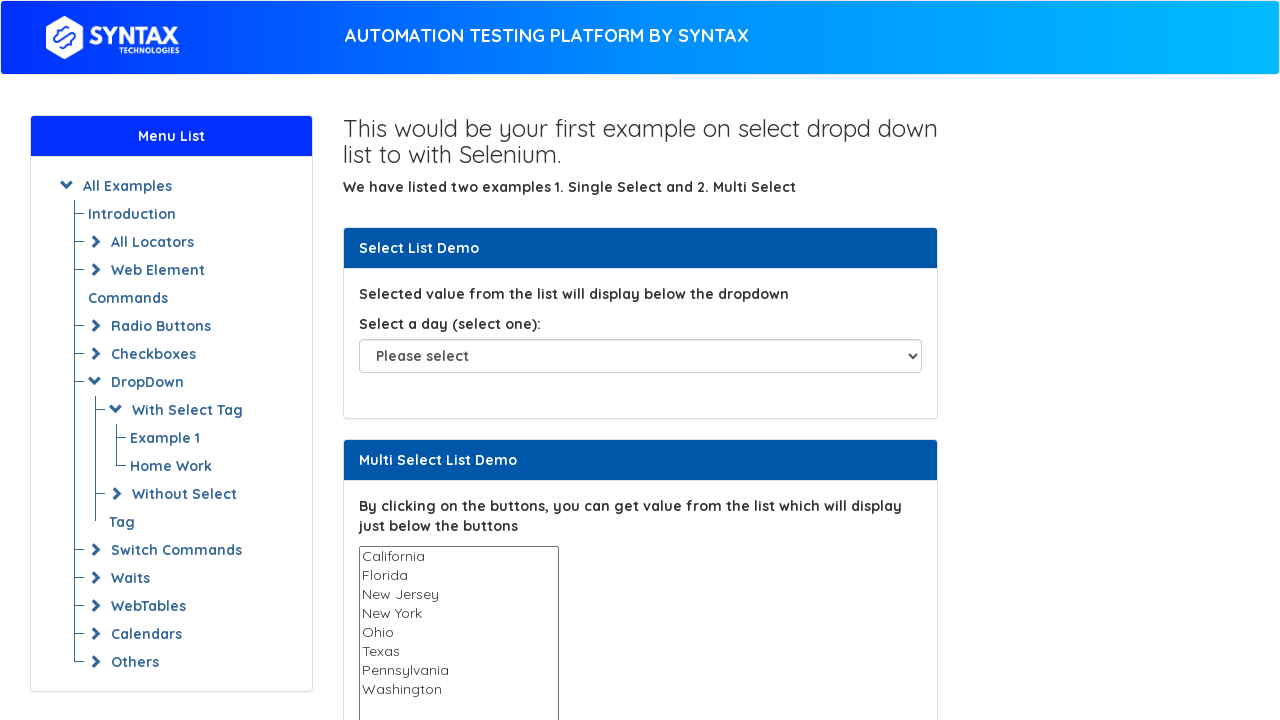

Located multi-select dropdown element with name 'States'
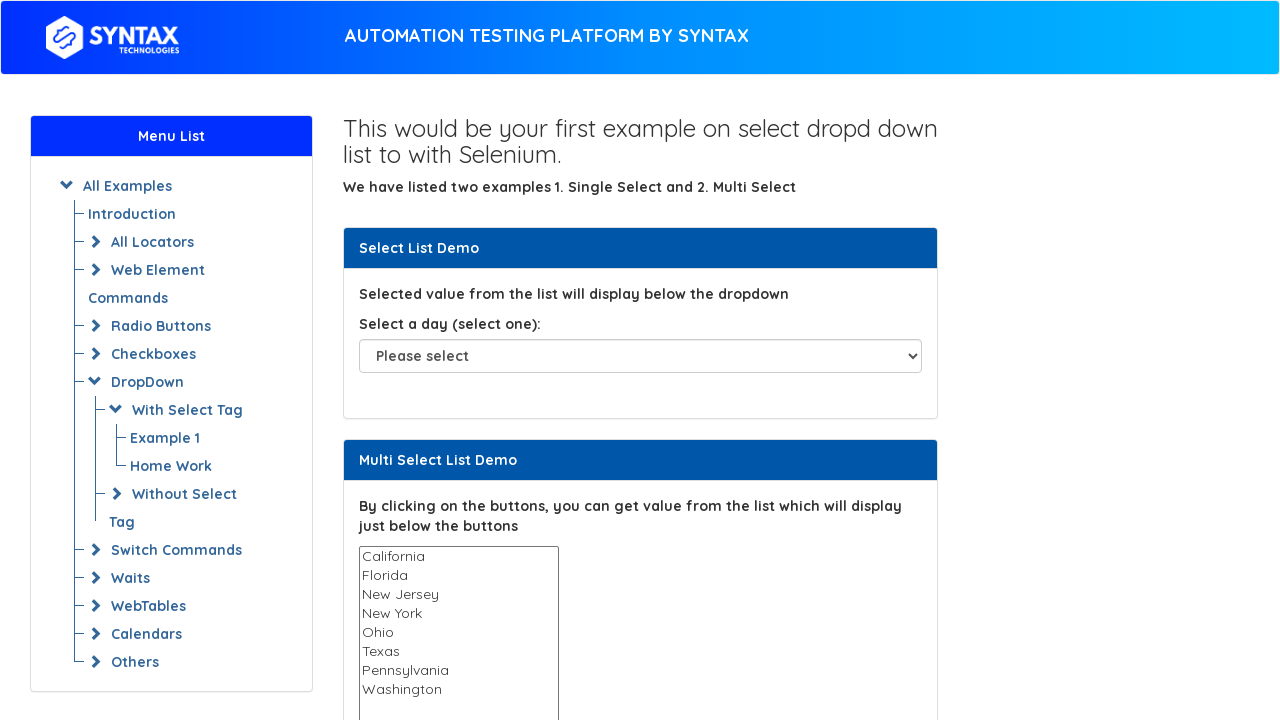

Verified dropdown is visible
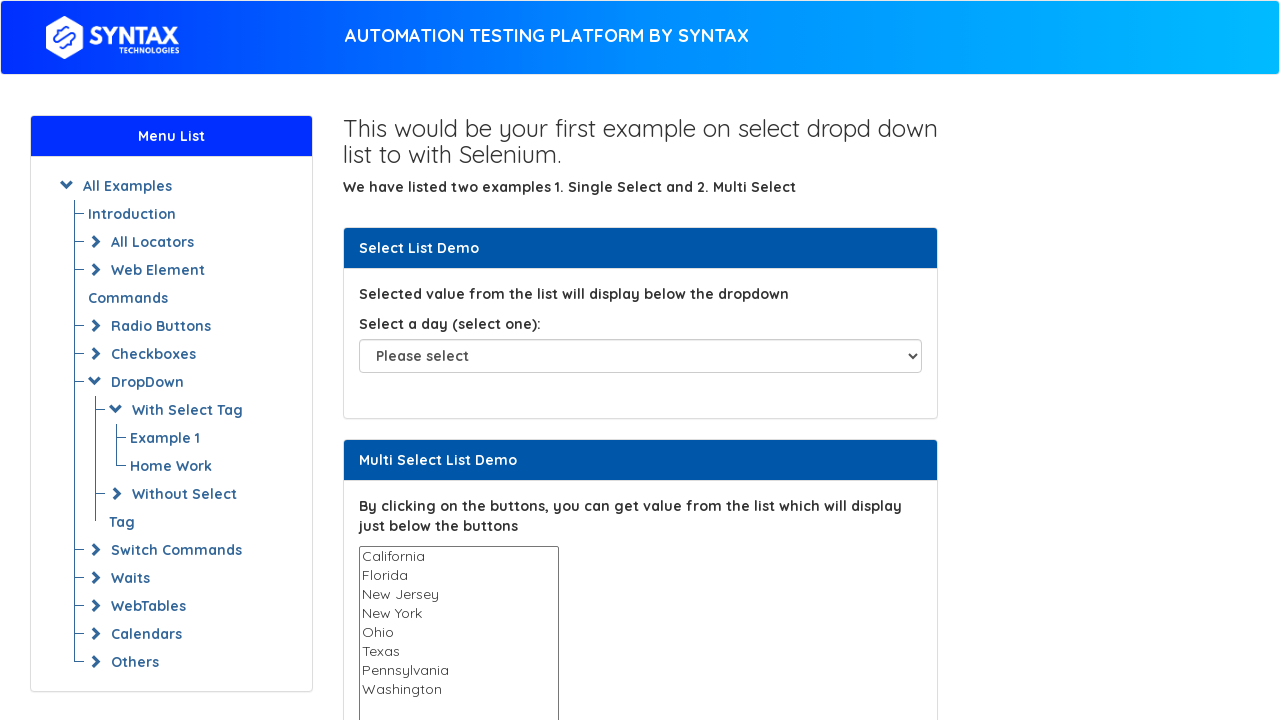

Retrieved all available options from dropdown
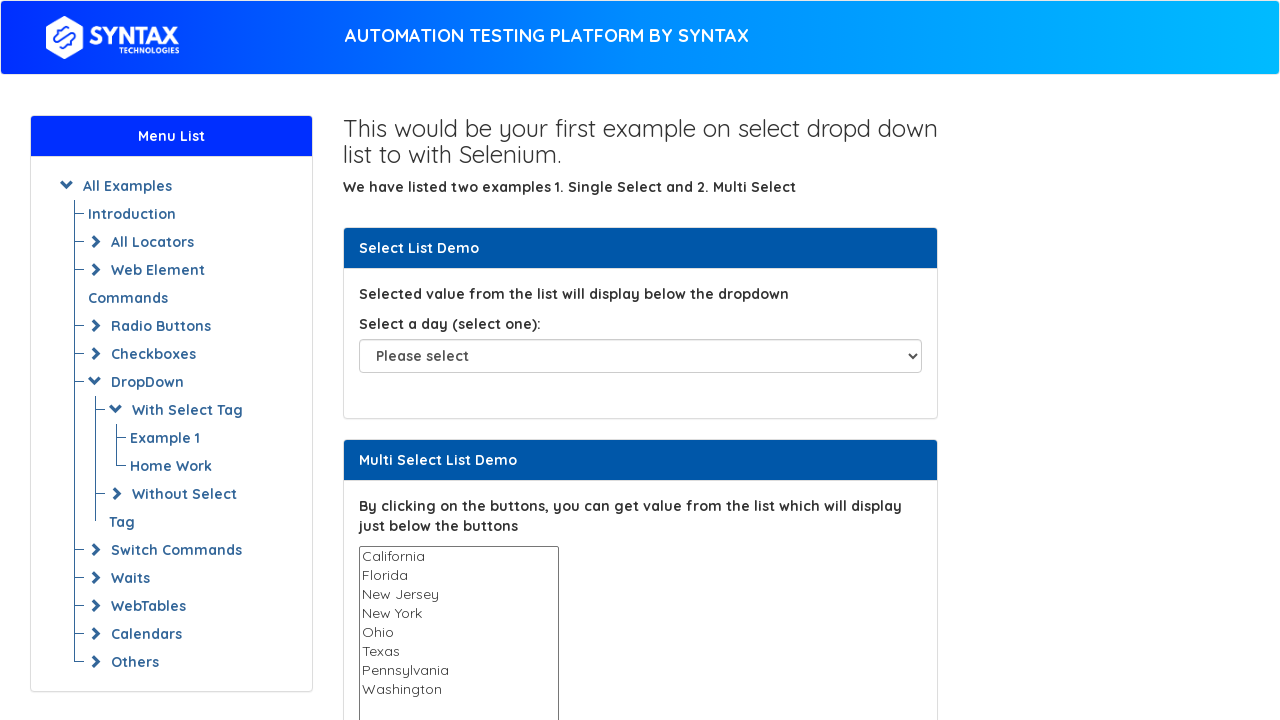

Selected option 'California' from dropdown on select[name='States']
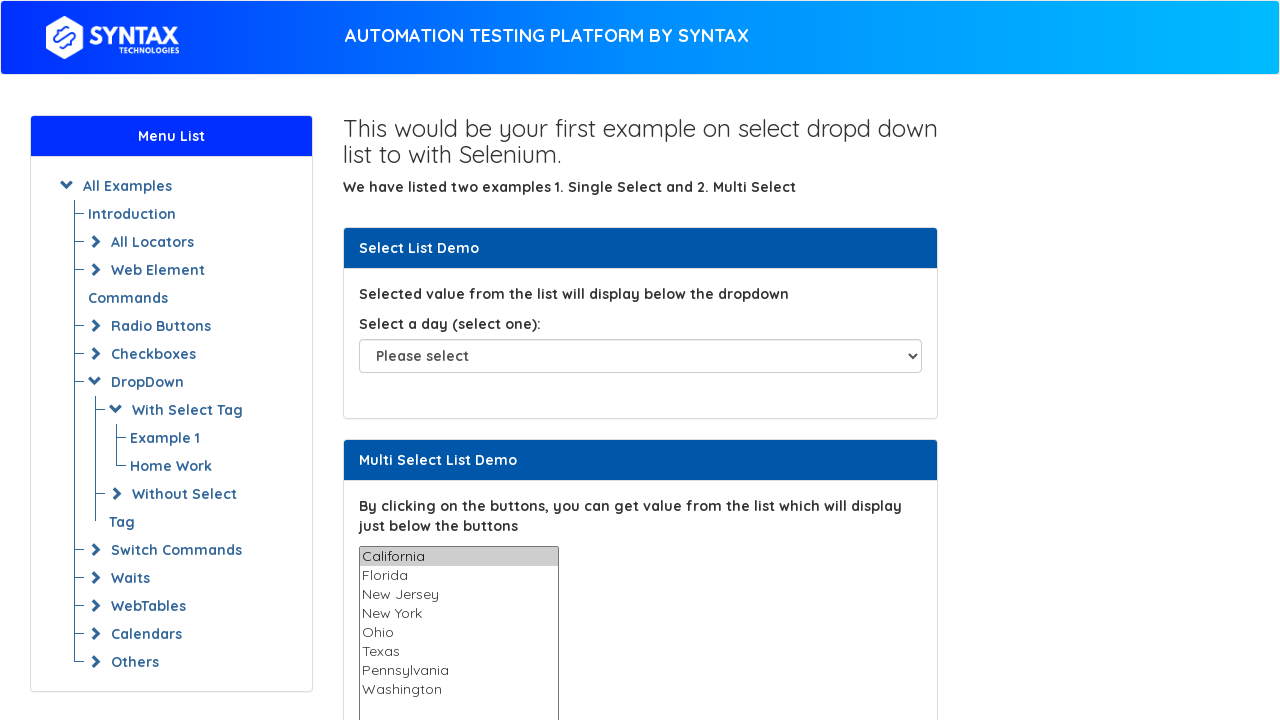

Waited 1 second before selecting next option
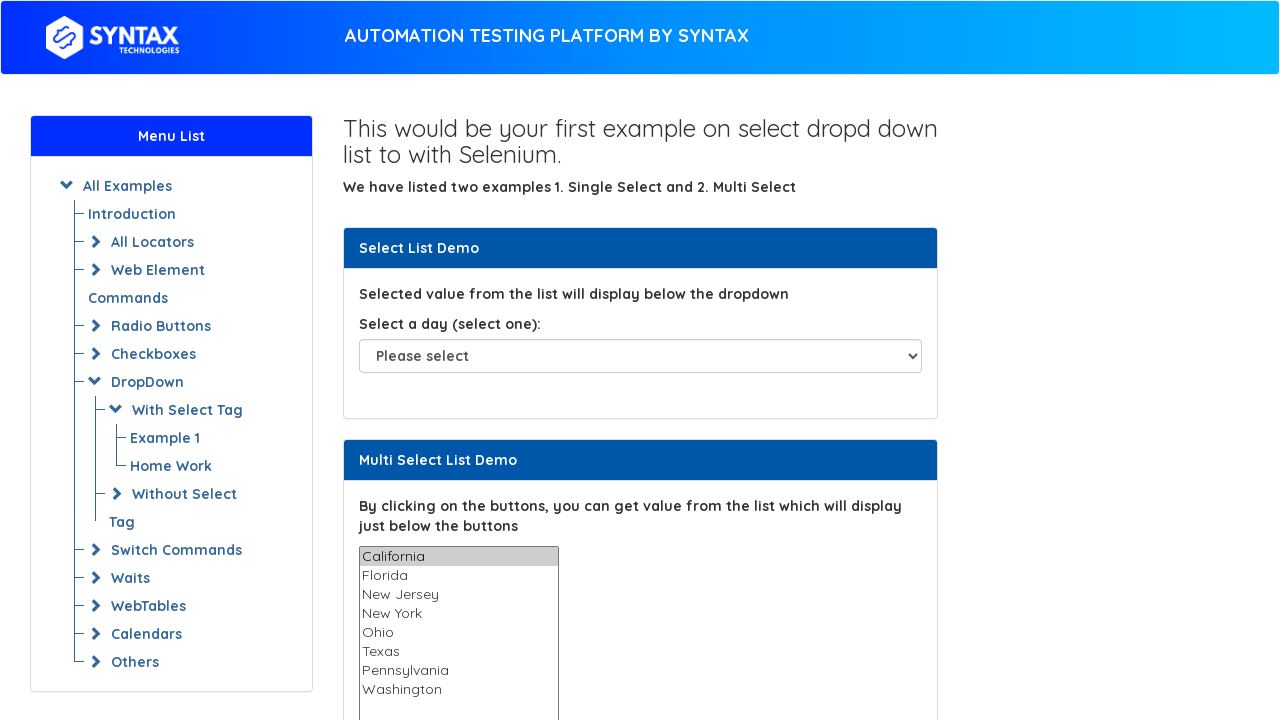

Selected option 'Florida' from dropdown on select[name='States']
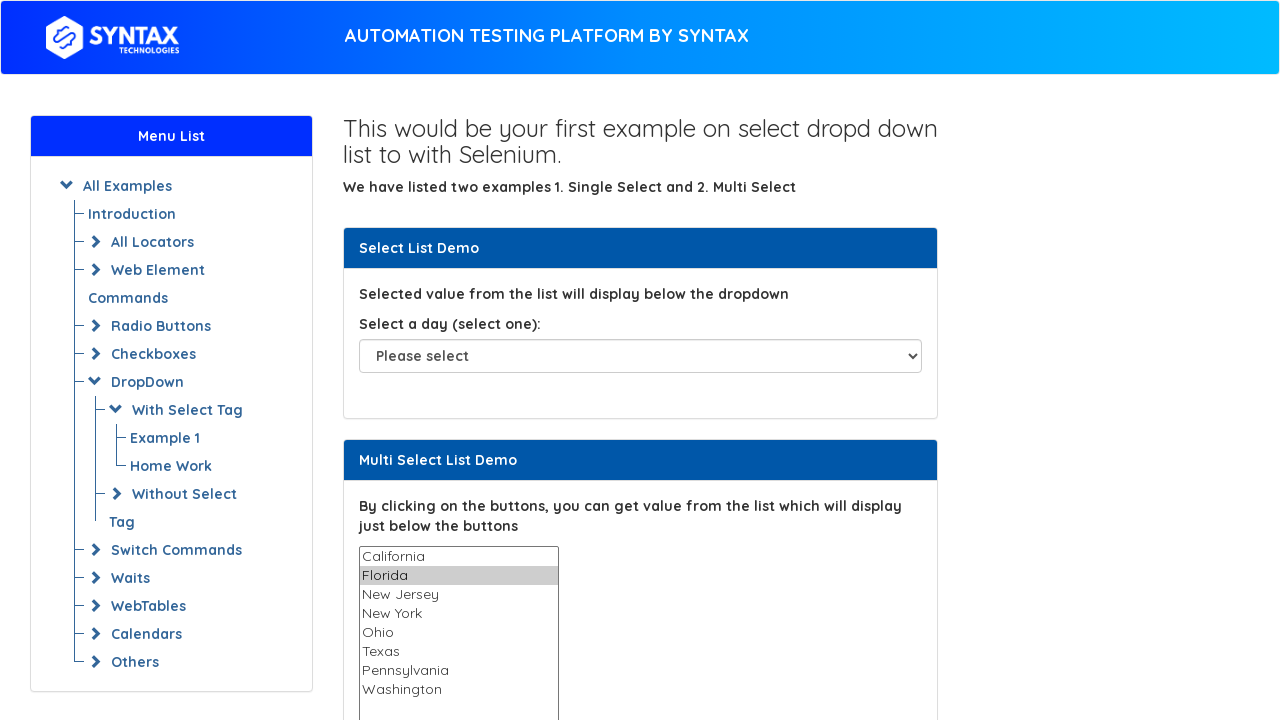

Waited 1 second before selecting next option
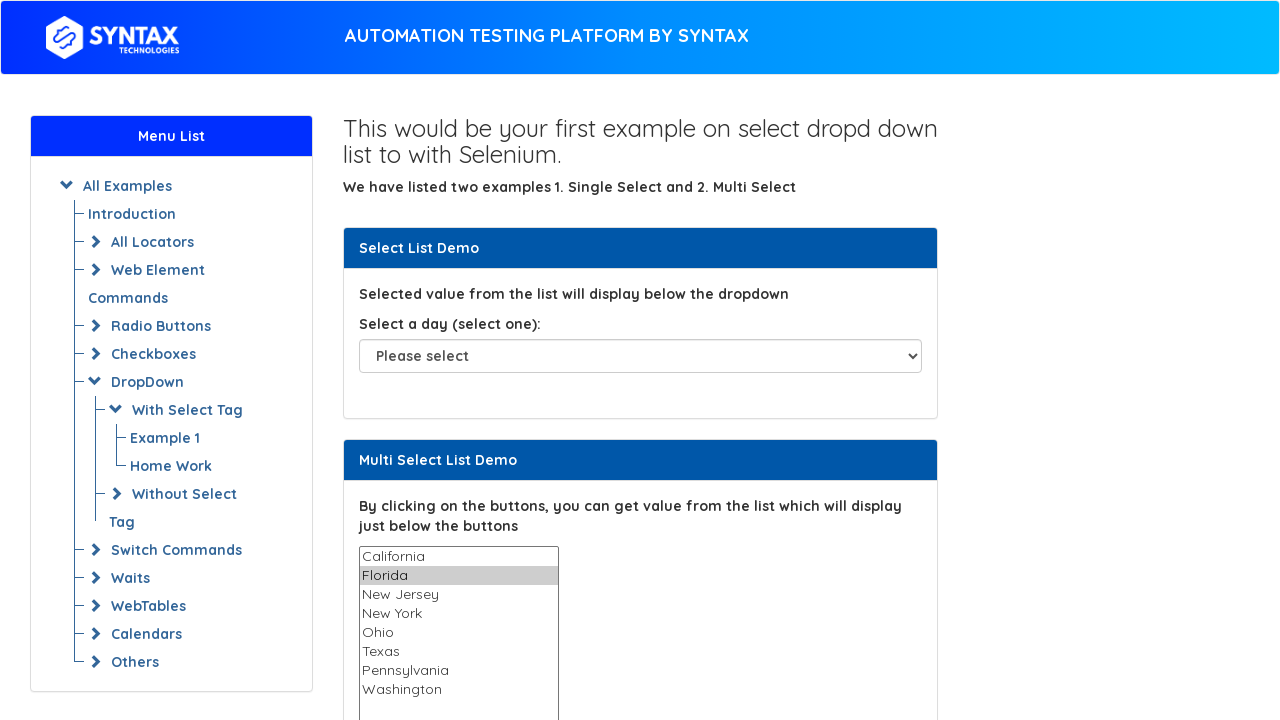

Selected option 'New Jersey' from dropdown on select[name='States']
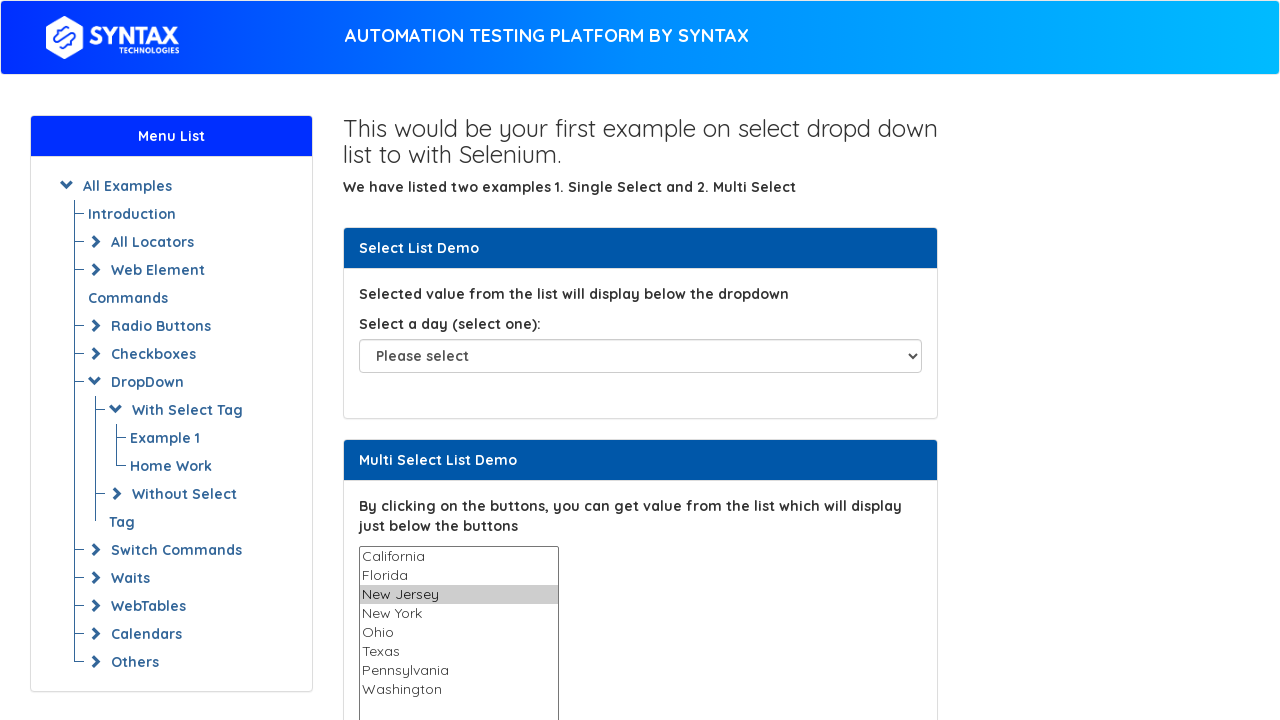

Waited 1 second before selecting next option
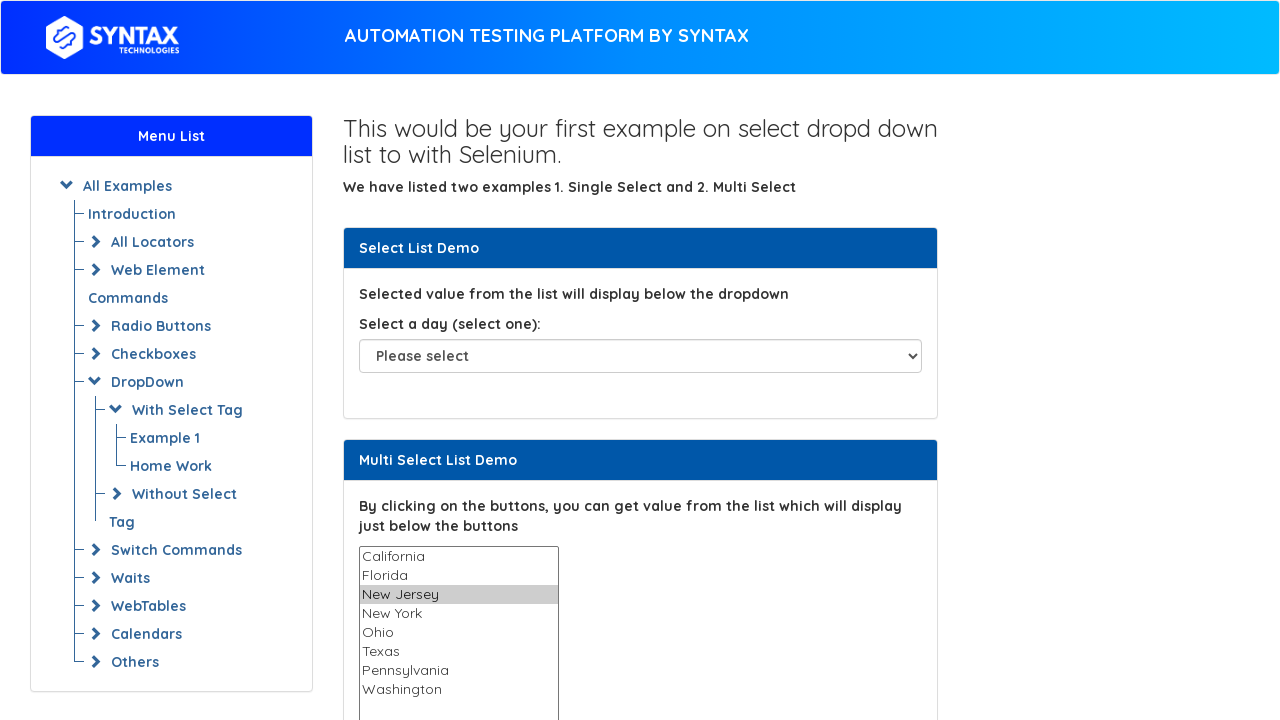

Selected option 'New York' from dropdown on select[name='States']
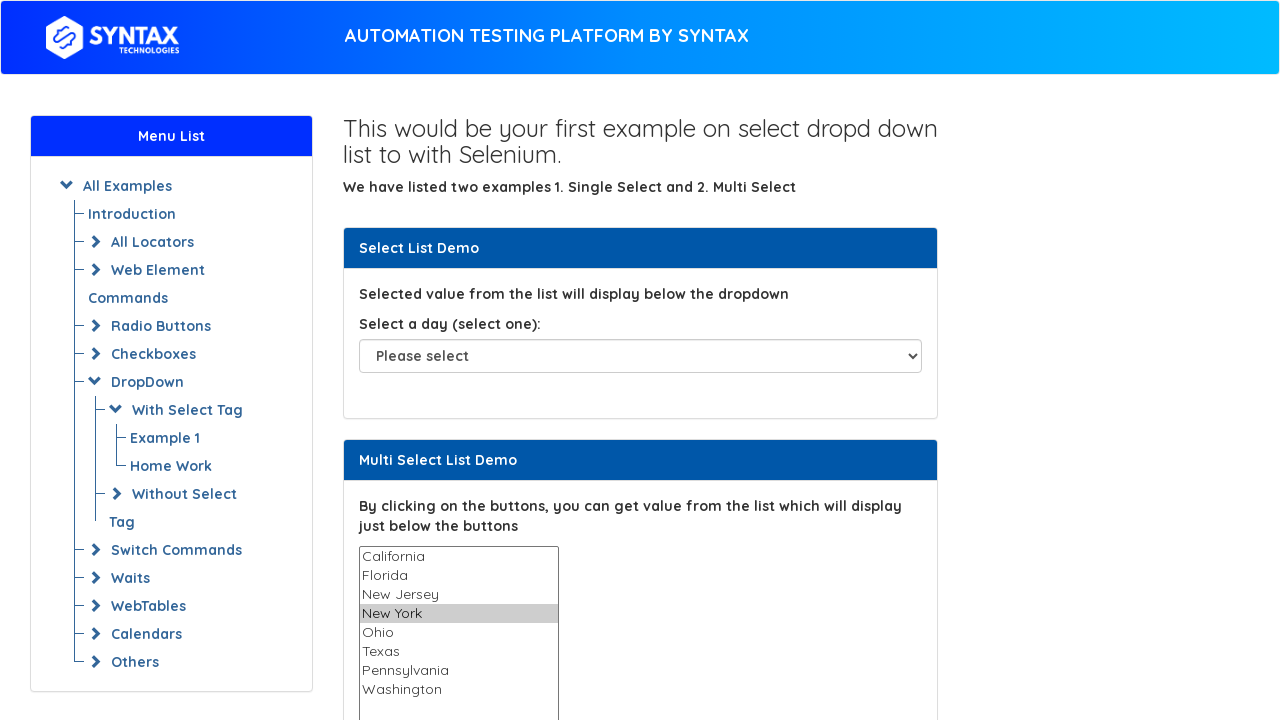

Waited 1 second before selecting next option
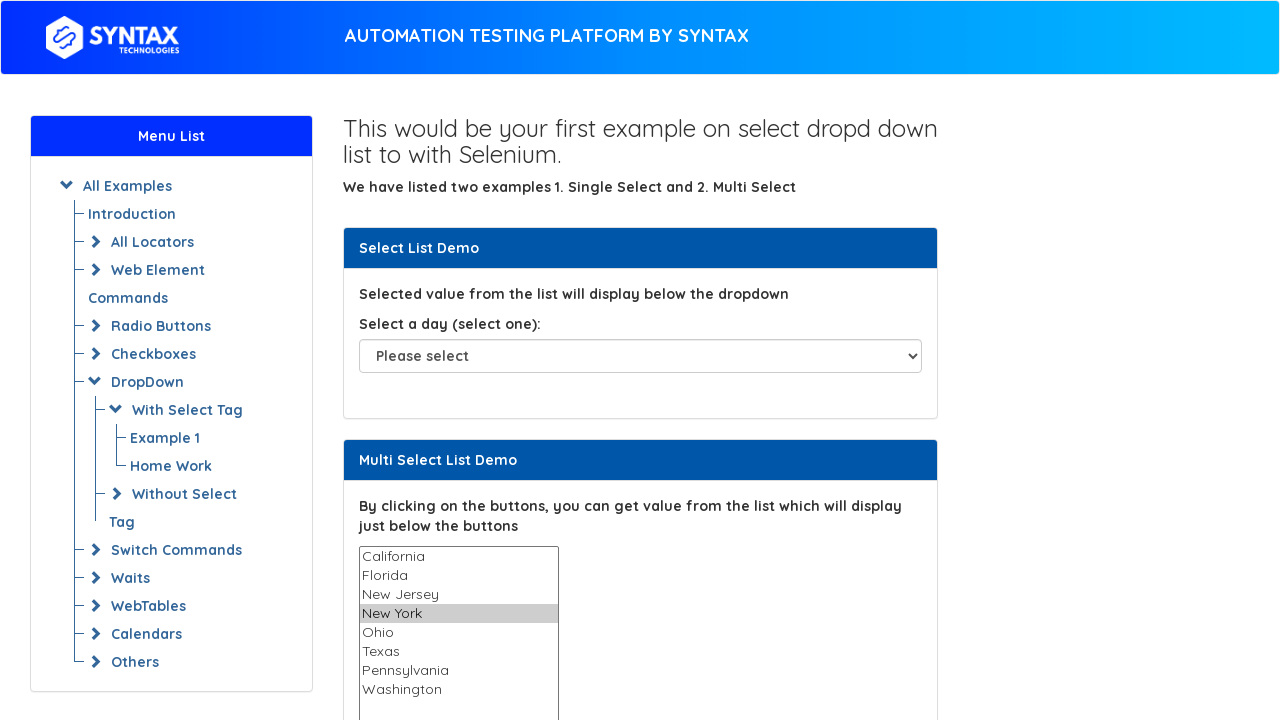

Selected option 'Ohio' from dropdown on select[name='States']
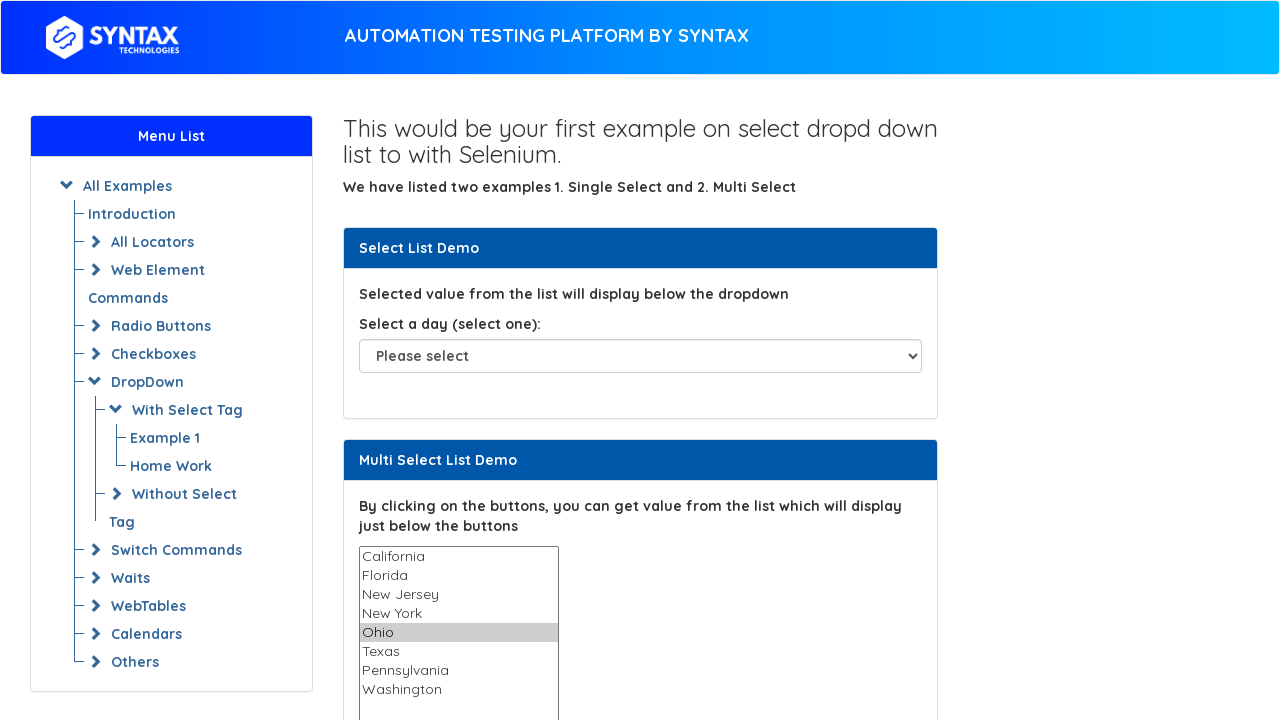

Waited 1 second before selecting next option
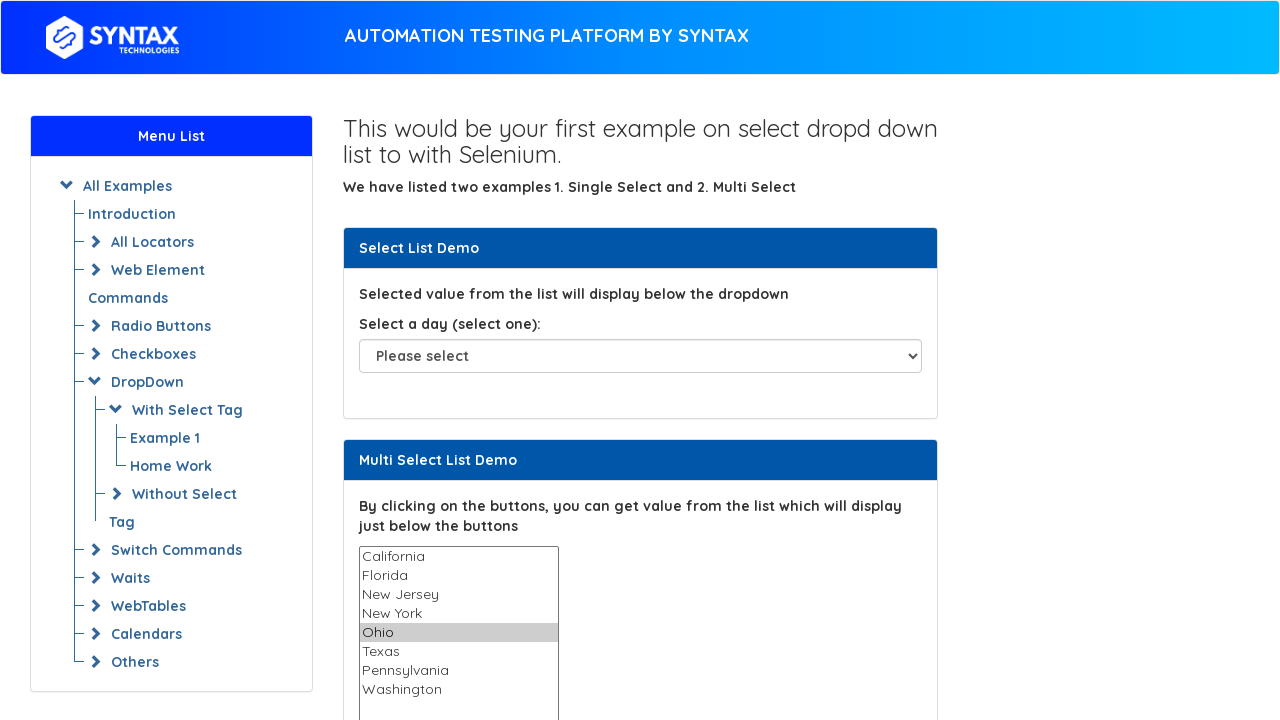

Selected option 'Texas' from dropdown on select[name='States']
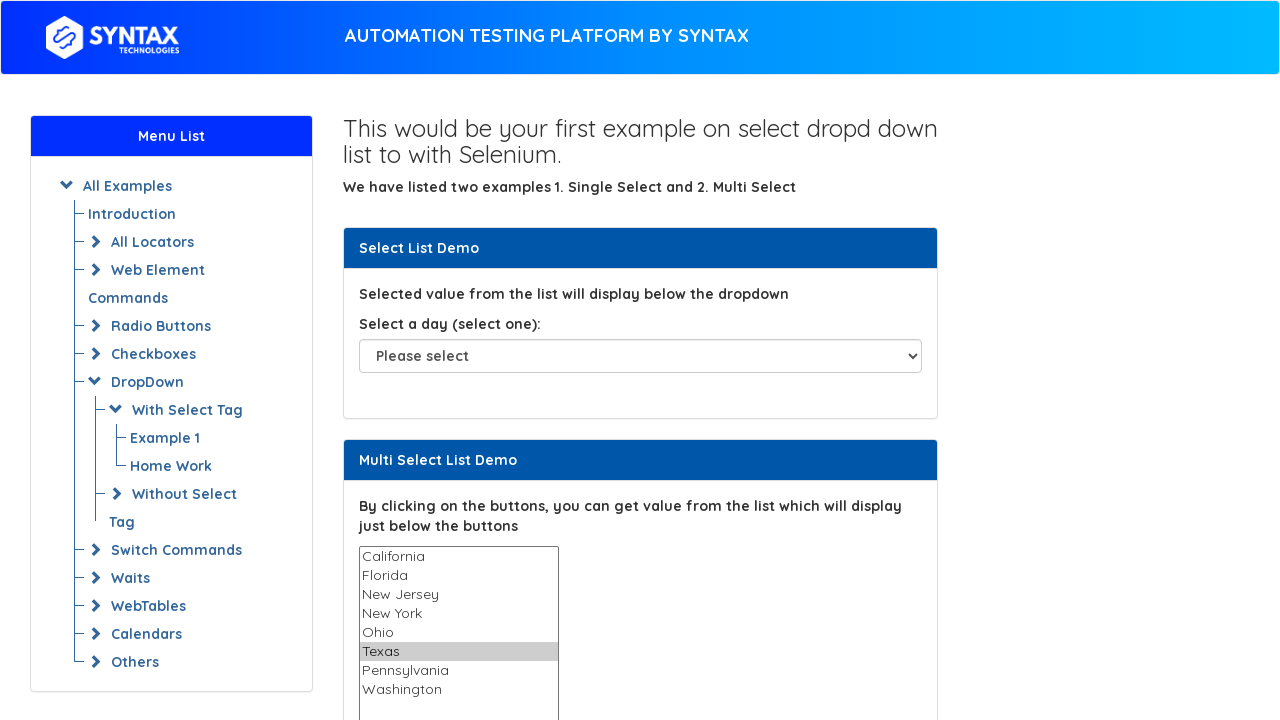

Waited 1 second before selecting next option
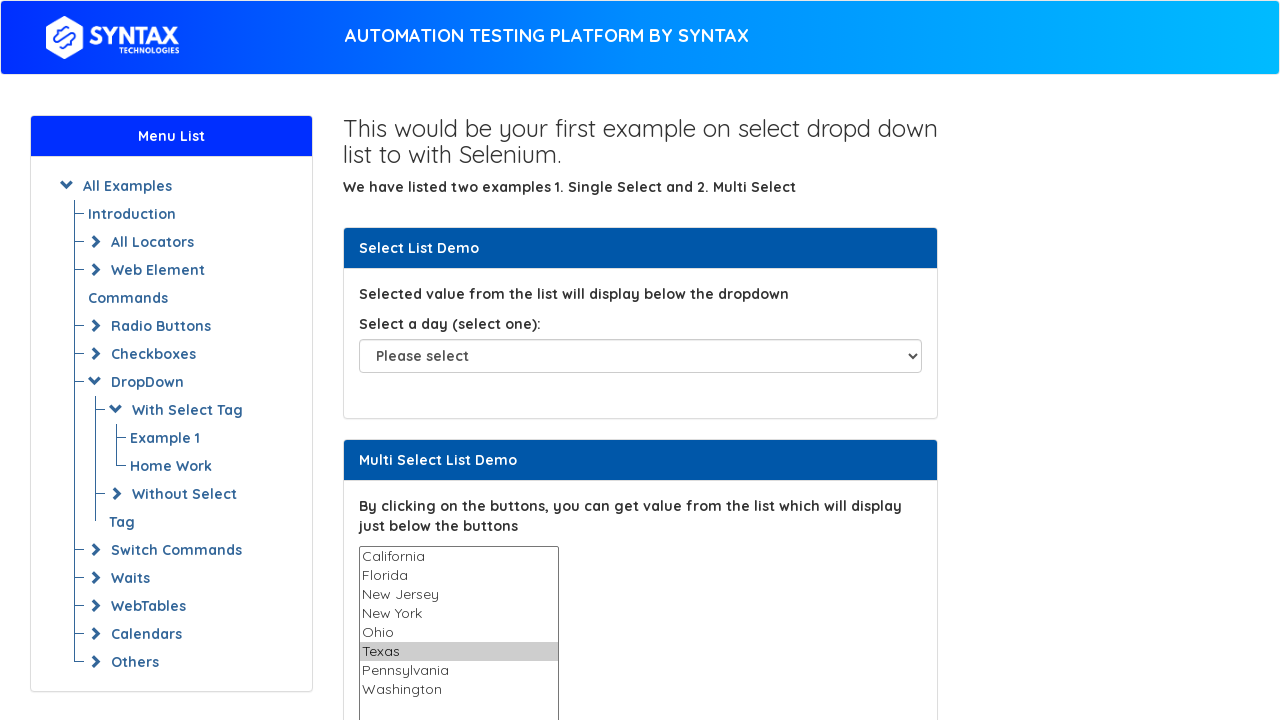

Selected option 'Pennsylvania' from dropdown on select[name='States']
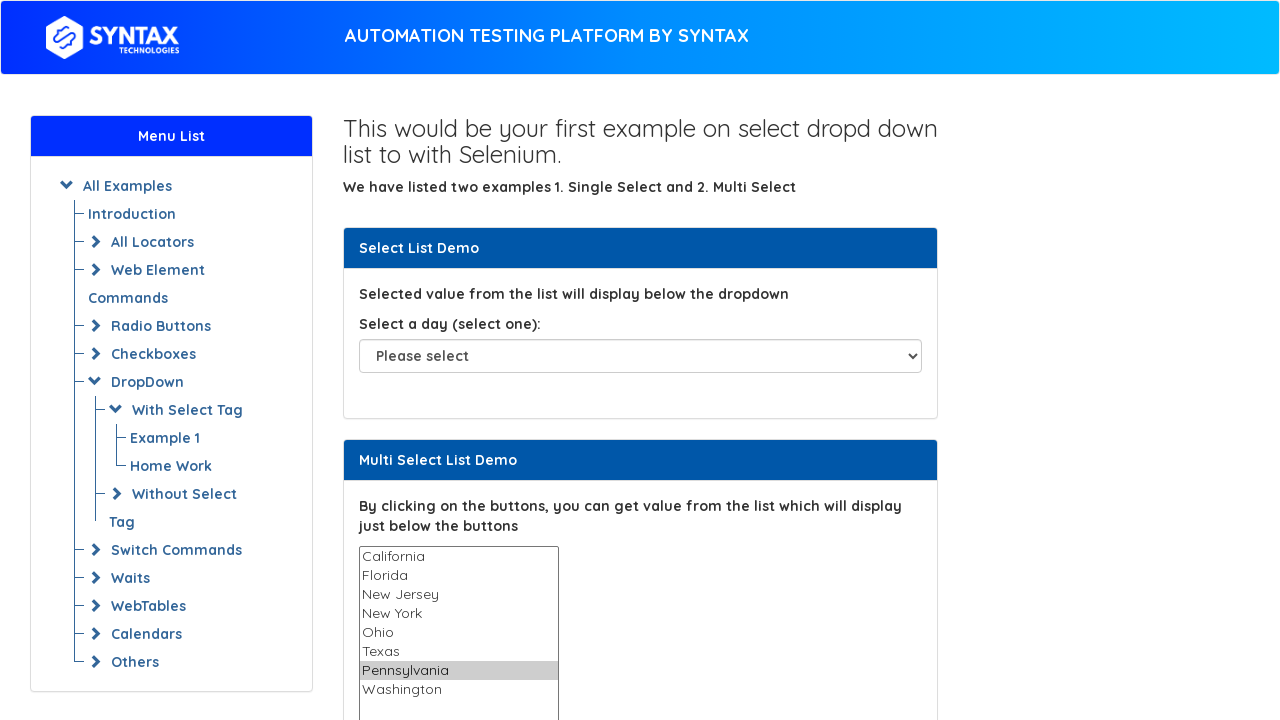

Waited 1 second before selecting next option
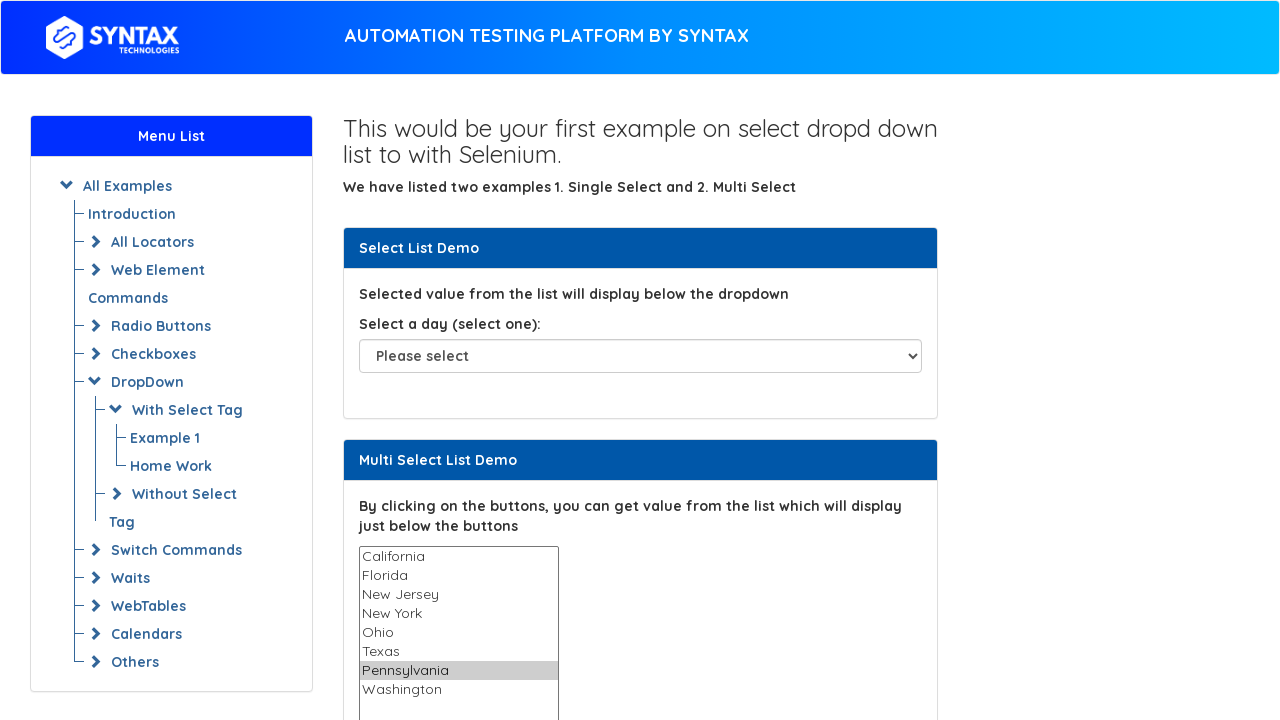

Selected option 'Washington' from dropdown on select[name='States']
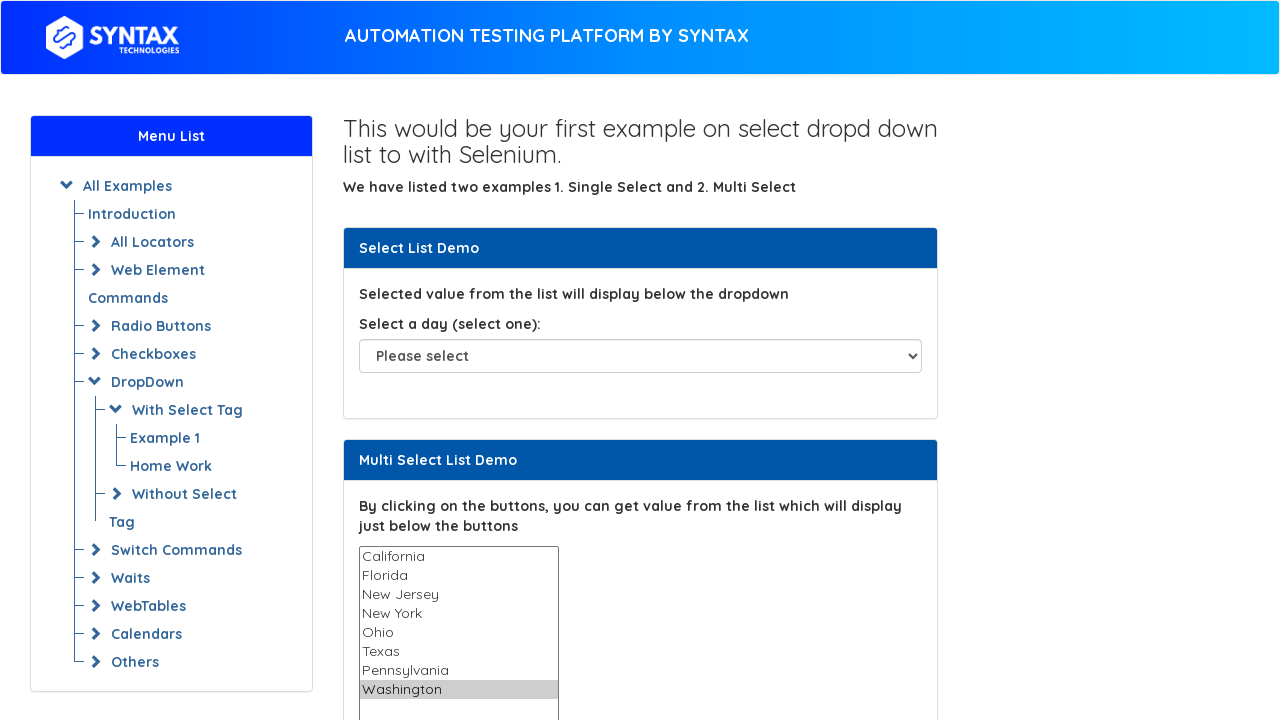

Waited 1 second before selecting next option
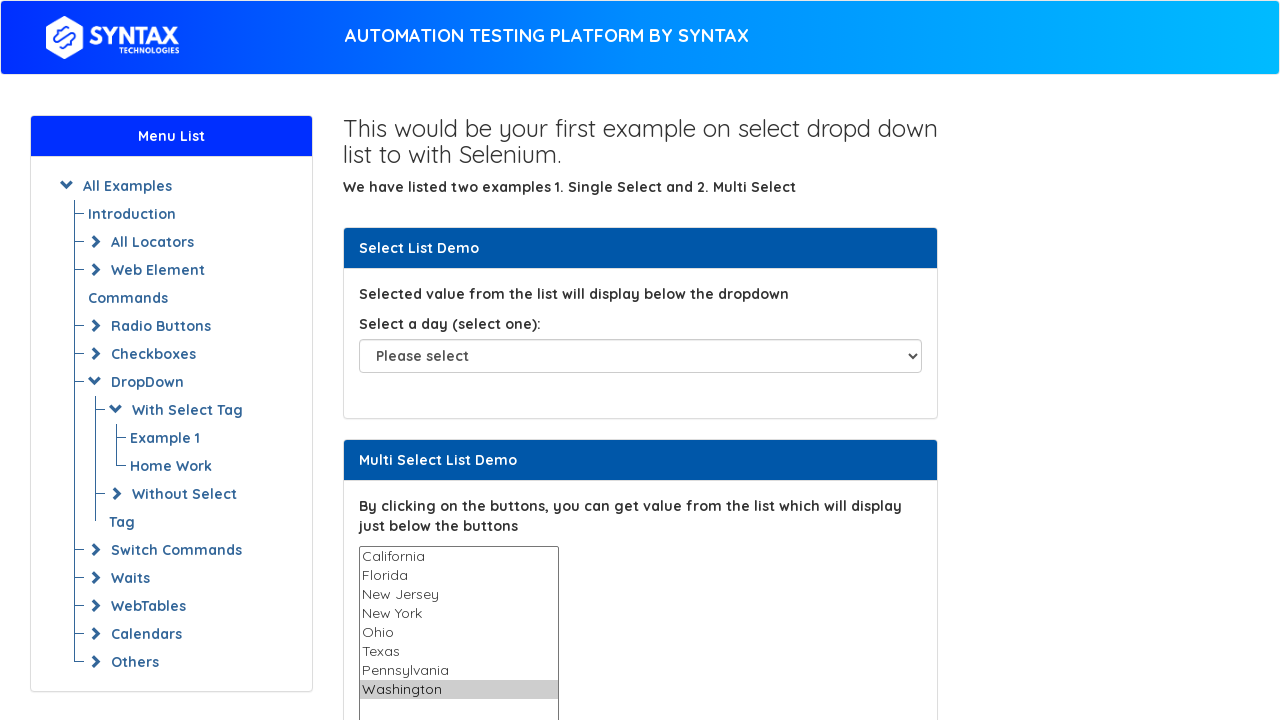

Deselected all options in the multi-select dropdown on select[name='States']
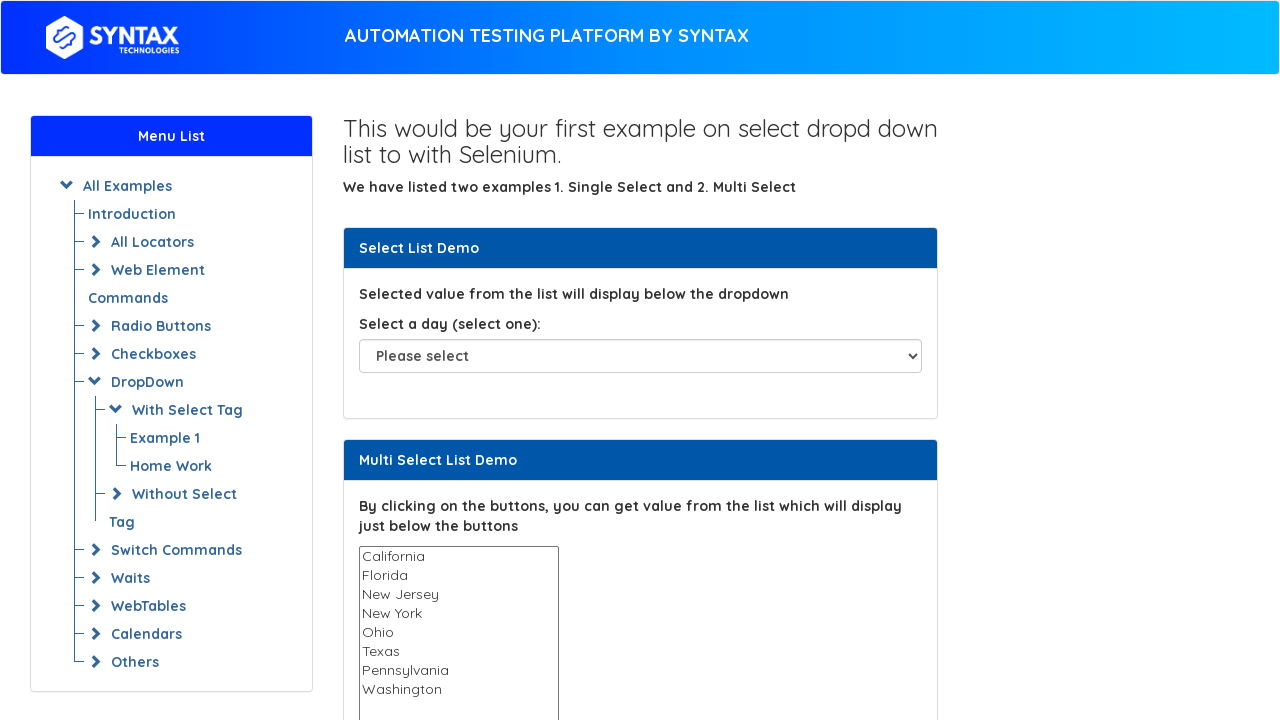

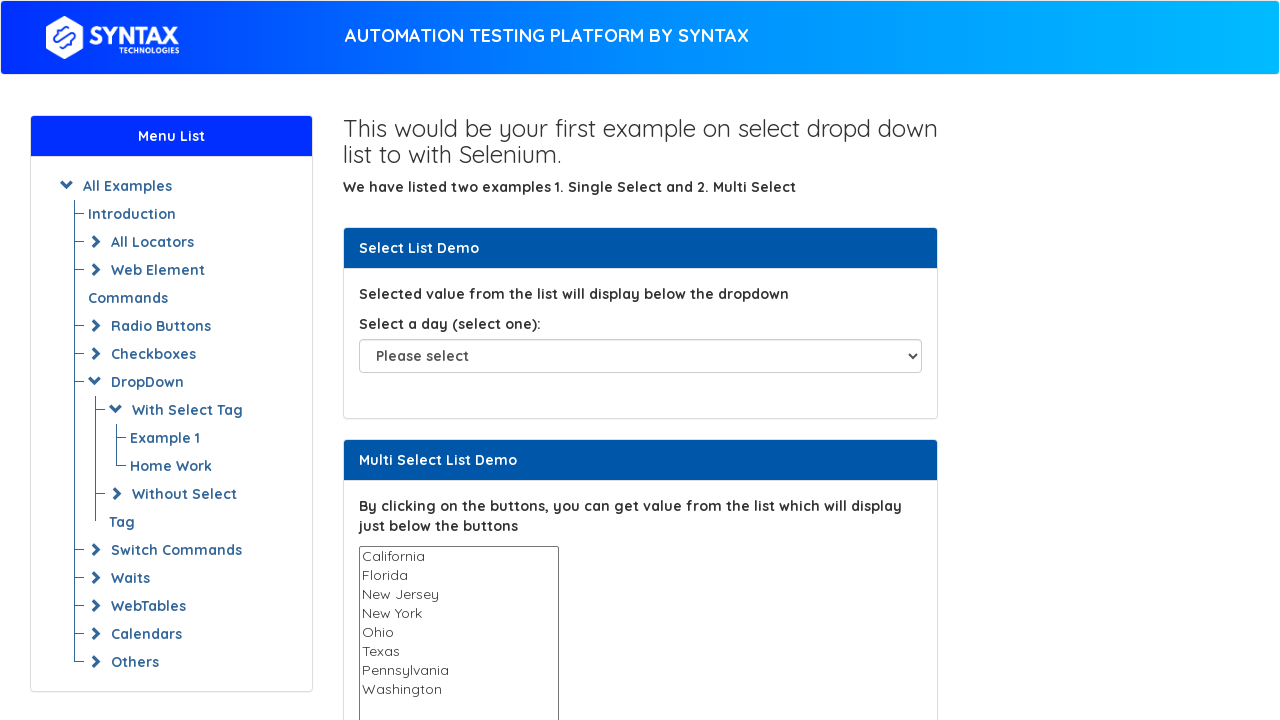